Tests JavaScript confirm dialog by clicking the confirm button and dismissing/canceling the dialog

Starting URL: https://the-internet.herokuapp.com/javascript_alerts

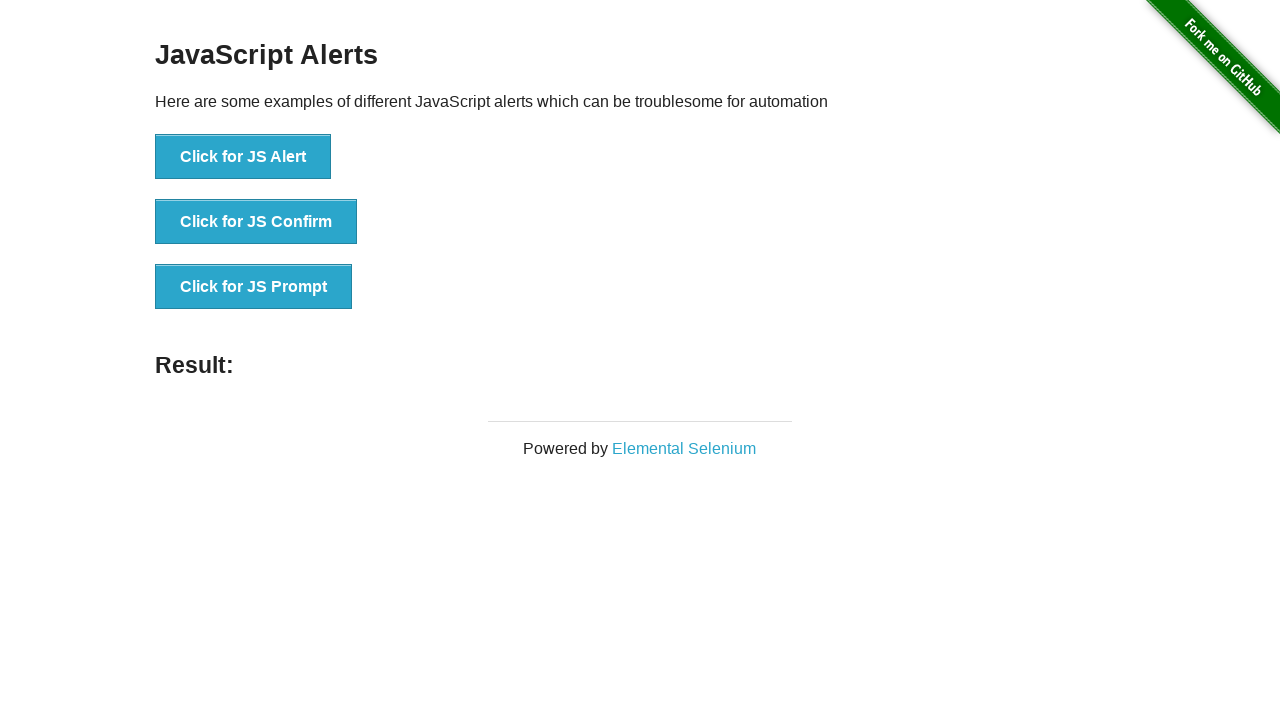

Clicked the confirm button to trigger the confirm dialog at (256, 222) on #content > div > ul > li:nth-child(2) > button
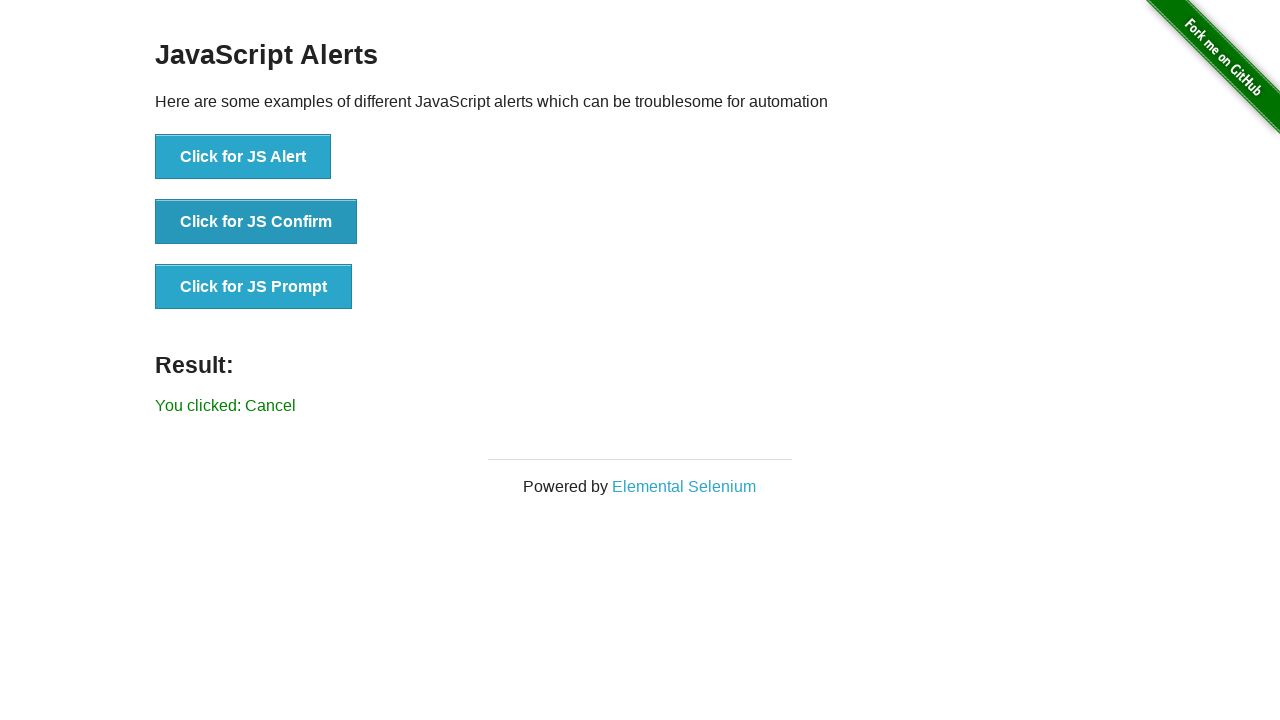

Set up dialog handler to dismiss the confirm dialog
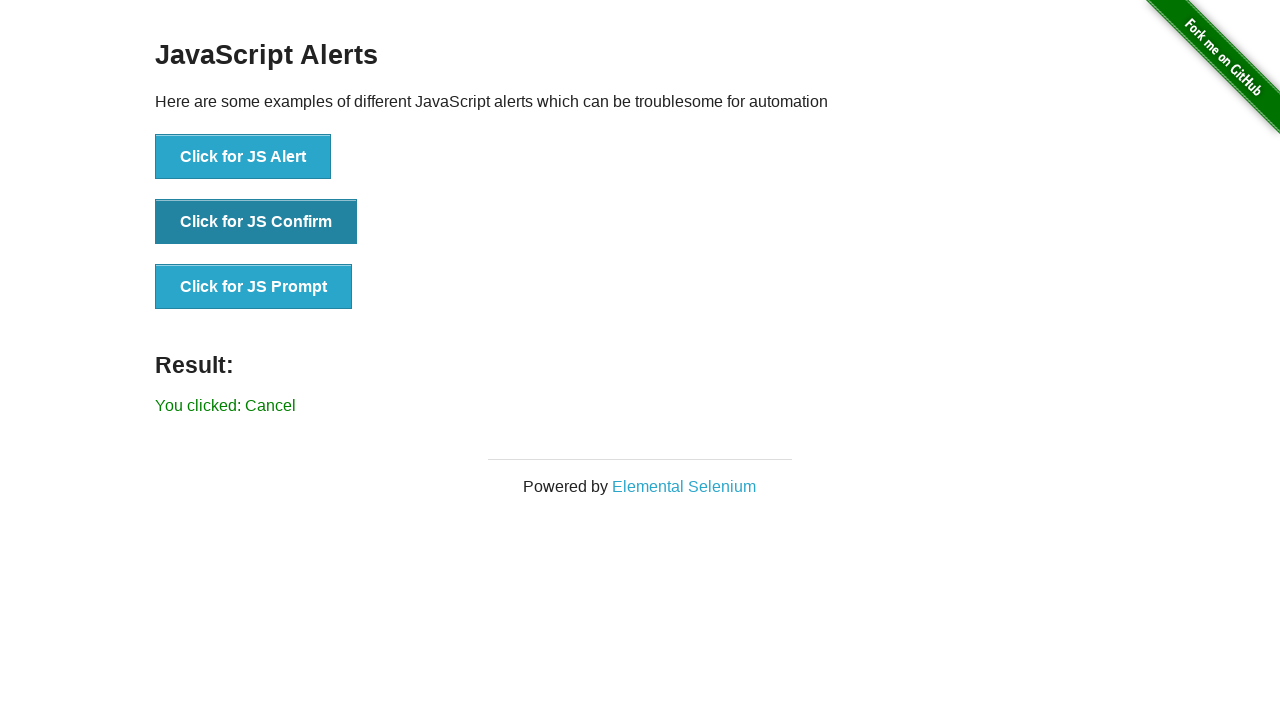

Waited for result text to appear
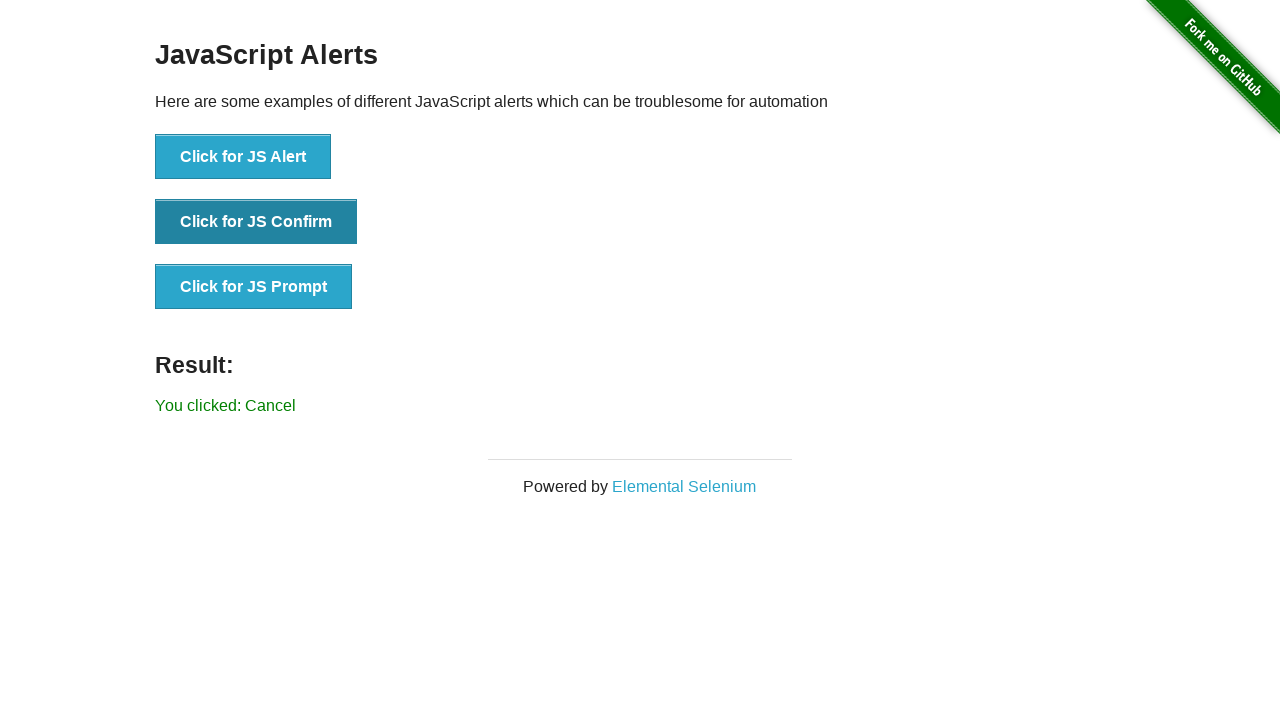

Retrieved result text: 'You clicked: Cancel'
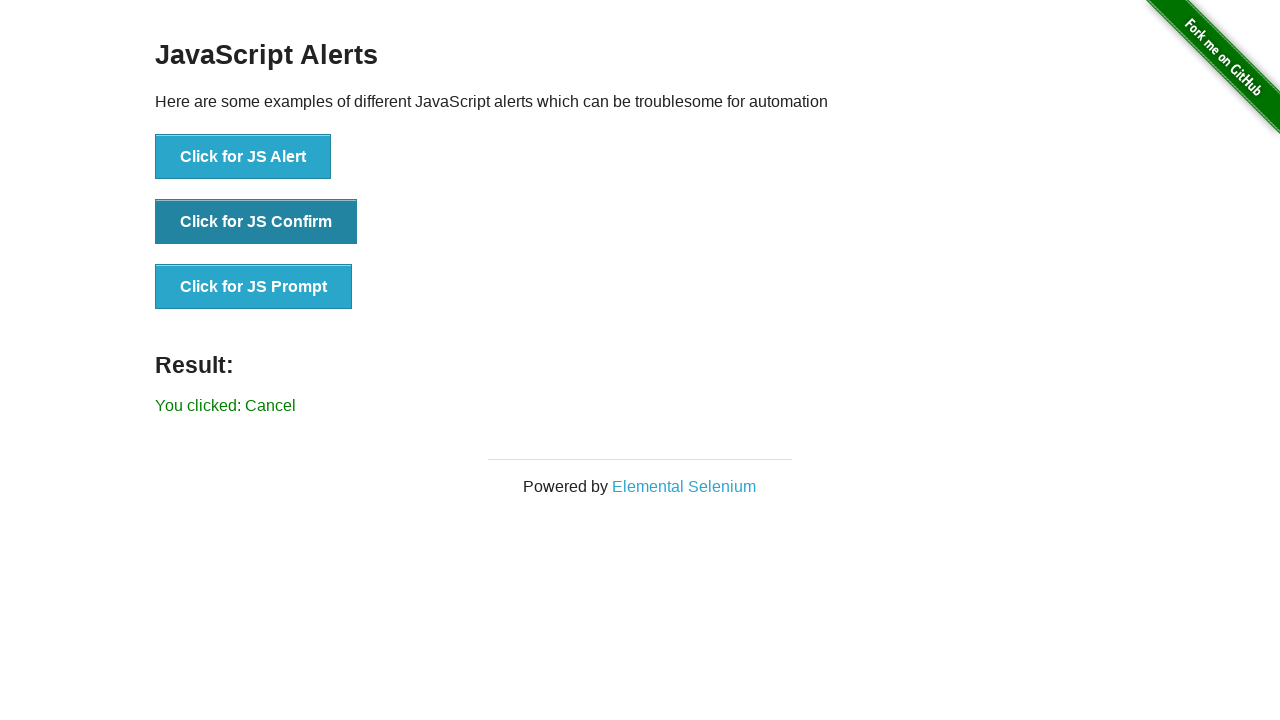

Verified that the result text is 'You clicked: Cancel'
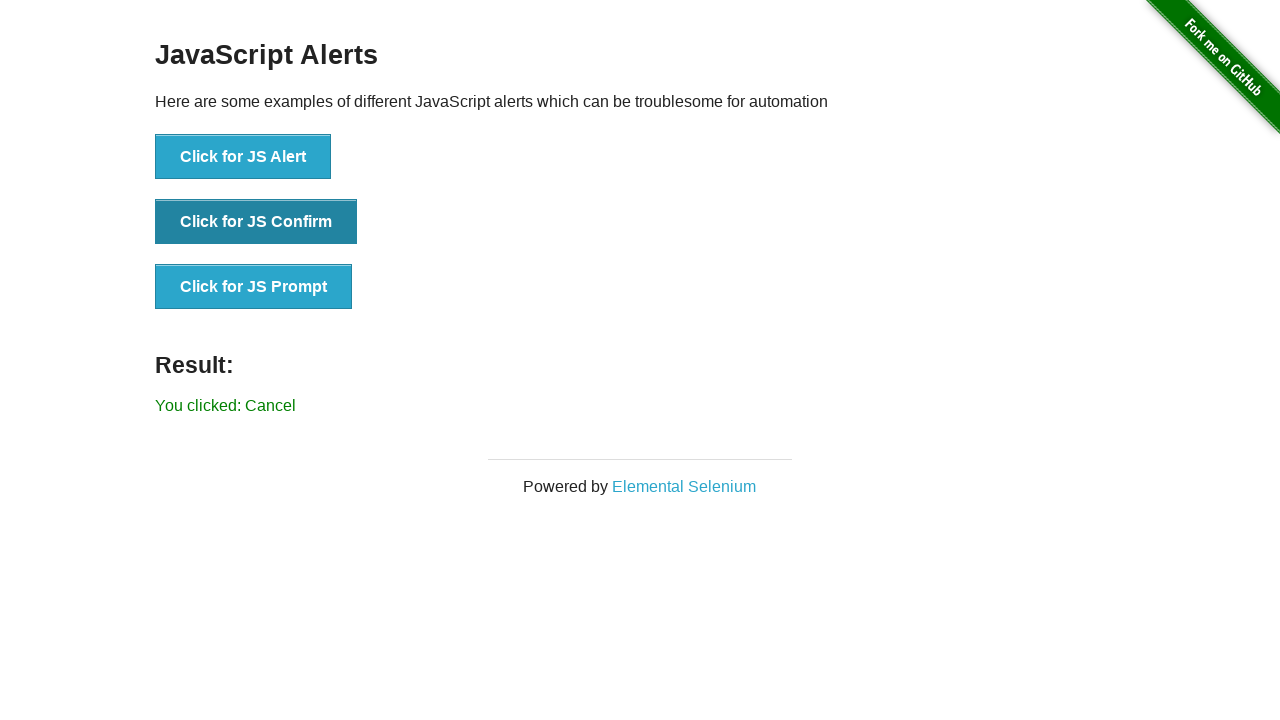

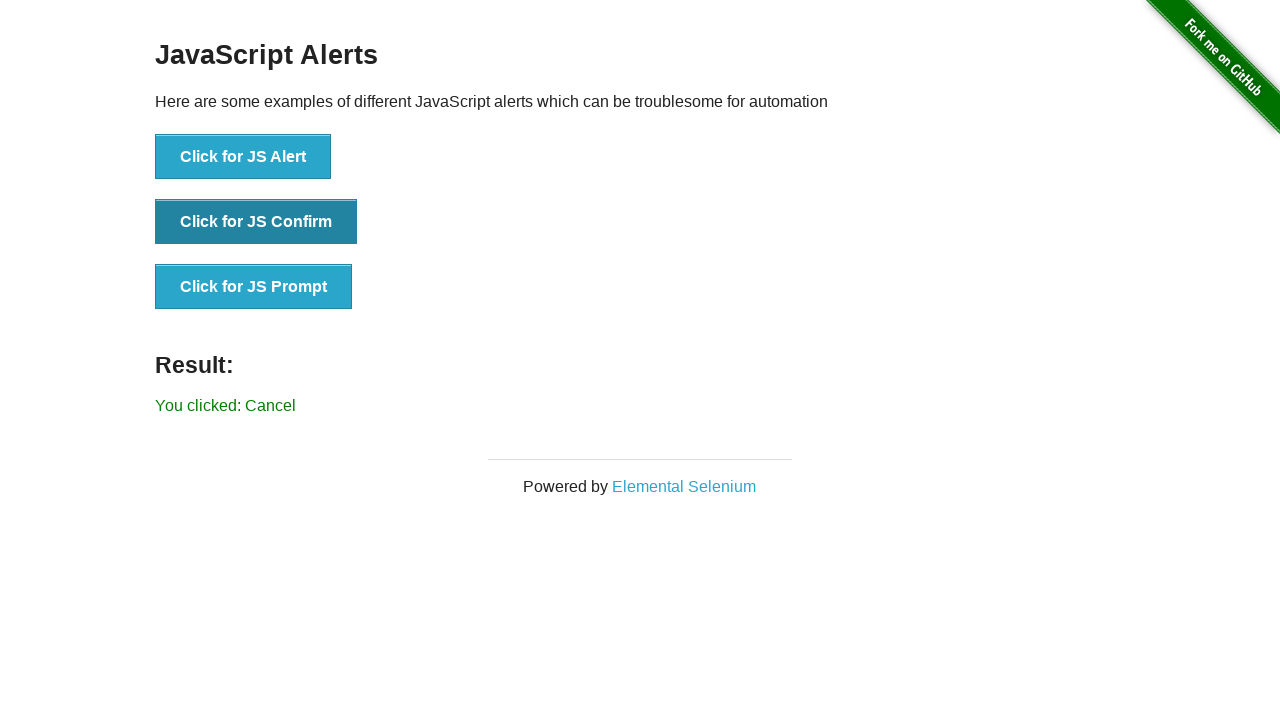